Tests the search functionality on Daraz Nepal e-commerce website by entering a search term and submitting the search form.

Starting URL: https://daraz.com.np

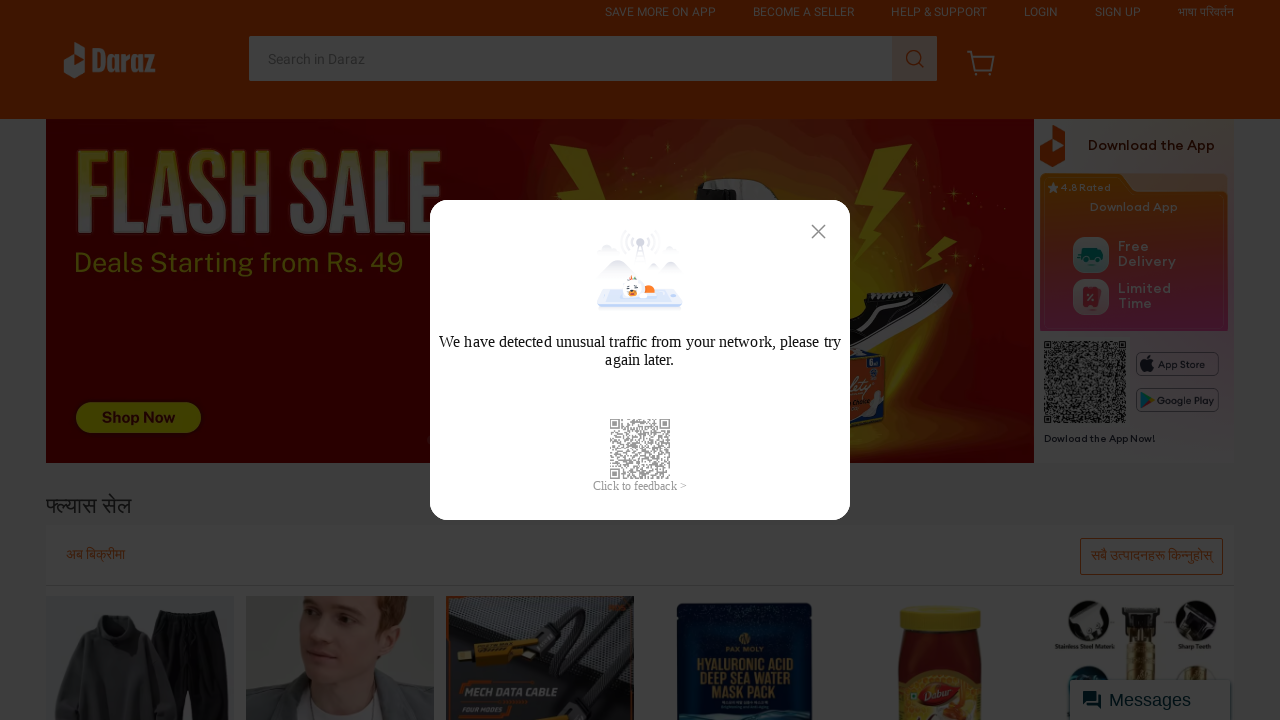

Filled search box with 'smartwatch' on #q
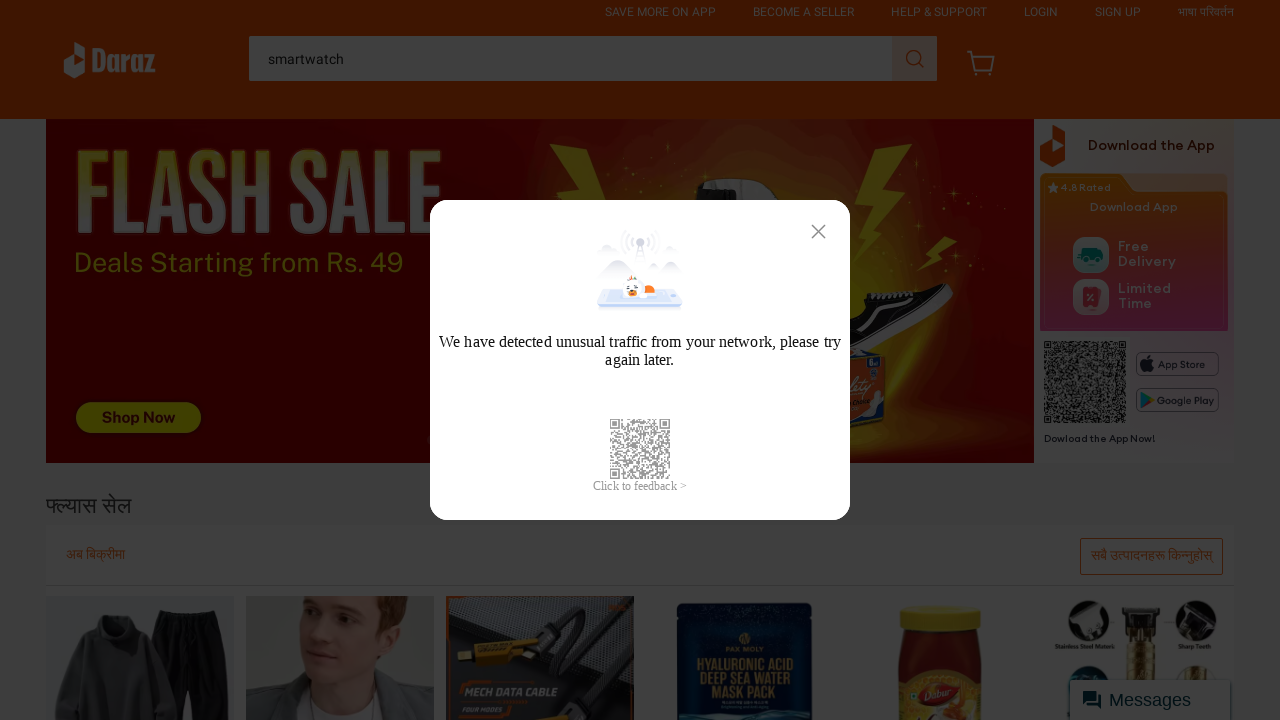

Pressed Enter to submit search form on #q
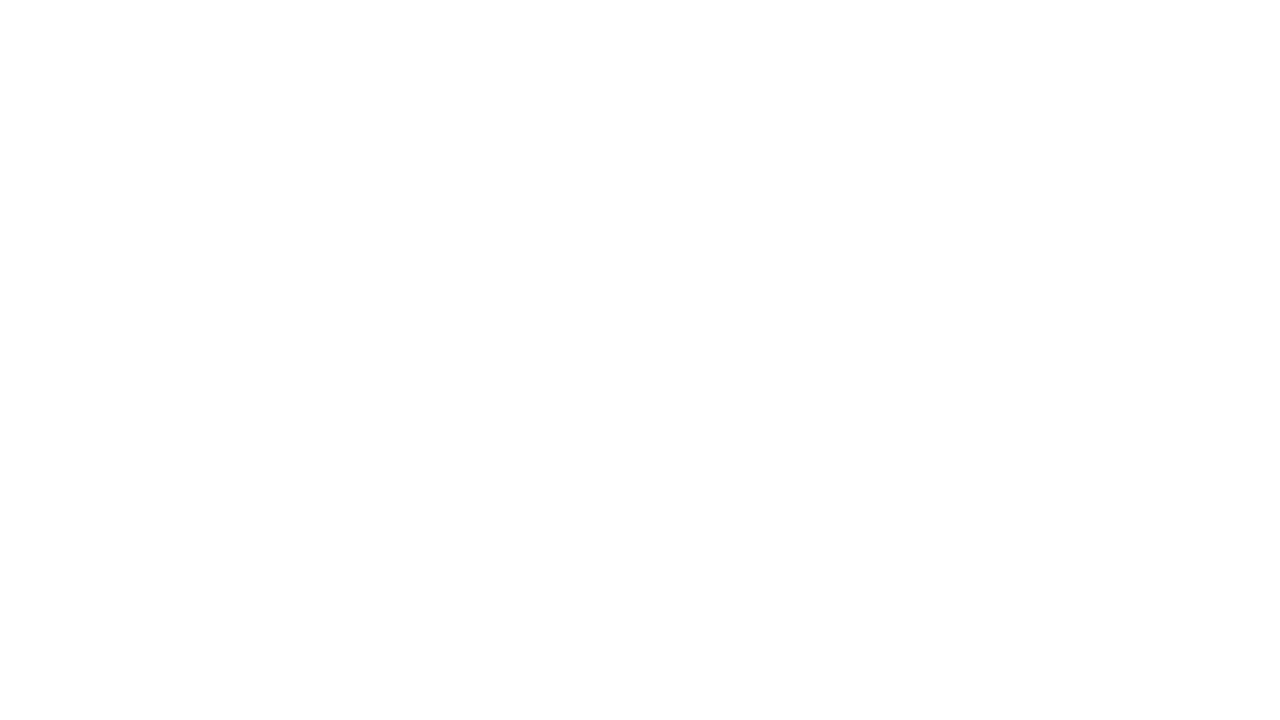

Search results loaded (networkidle)
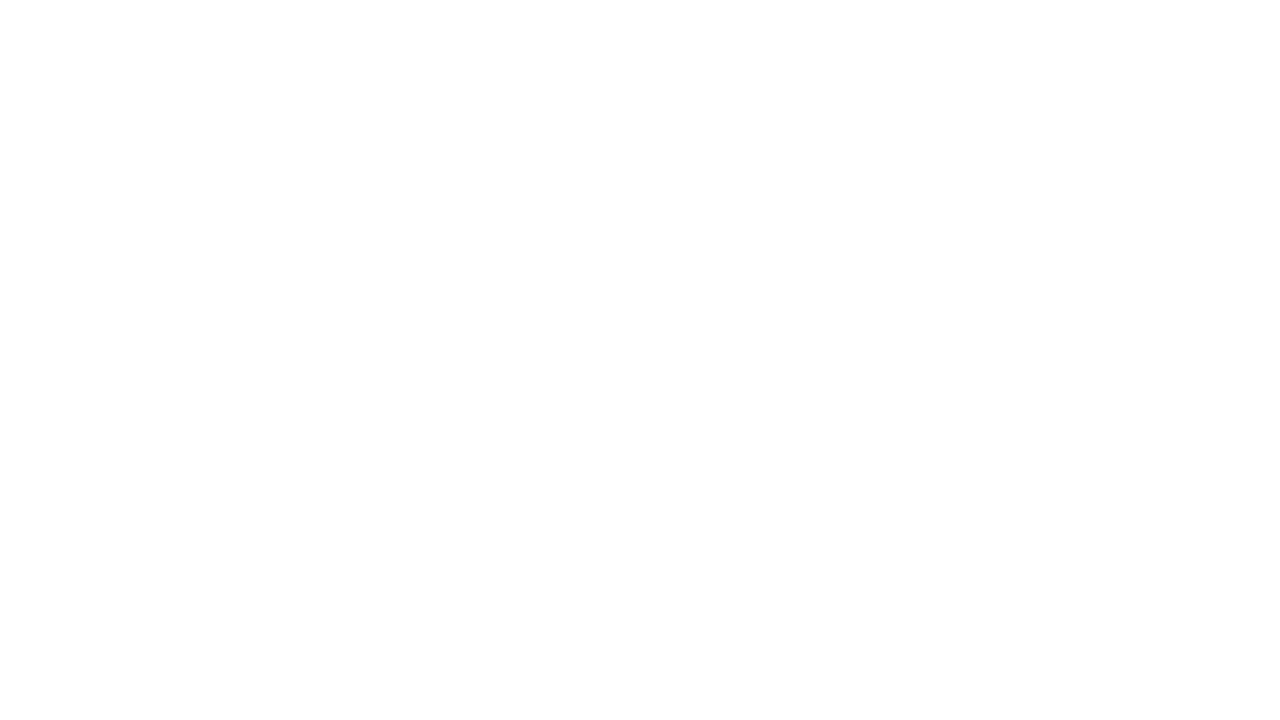

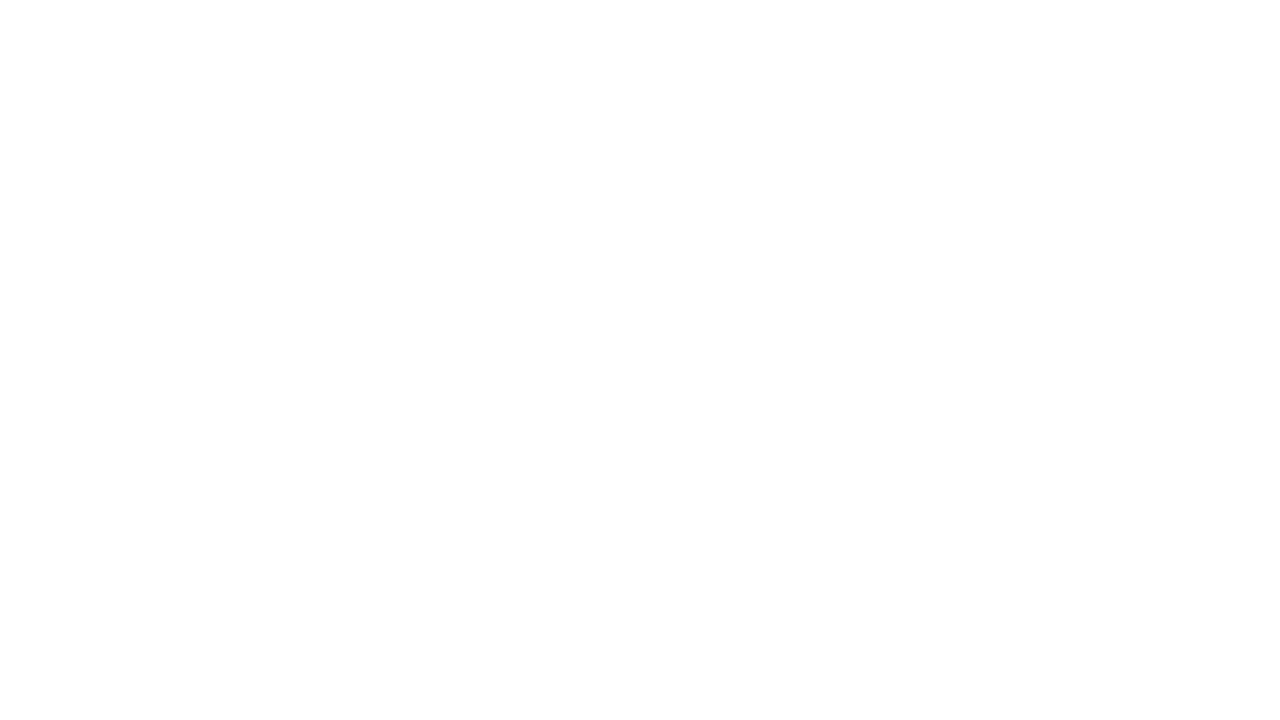